Tests that entering a valid number (99) between 50 and 100 calculates and displays the correct square root in an alert

Starting URL: https://kristinek.github.io/site/tasks/enter_a_number

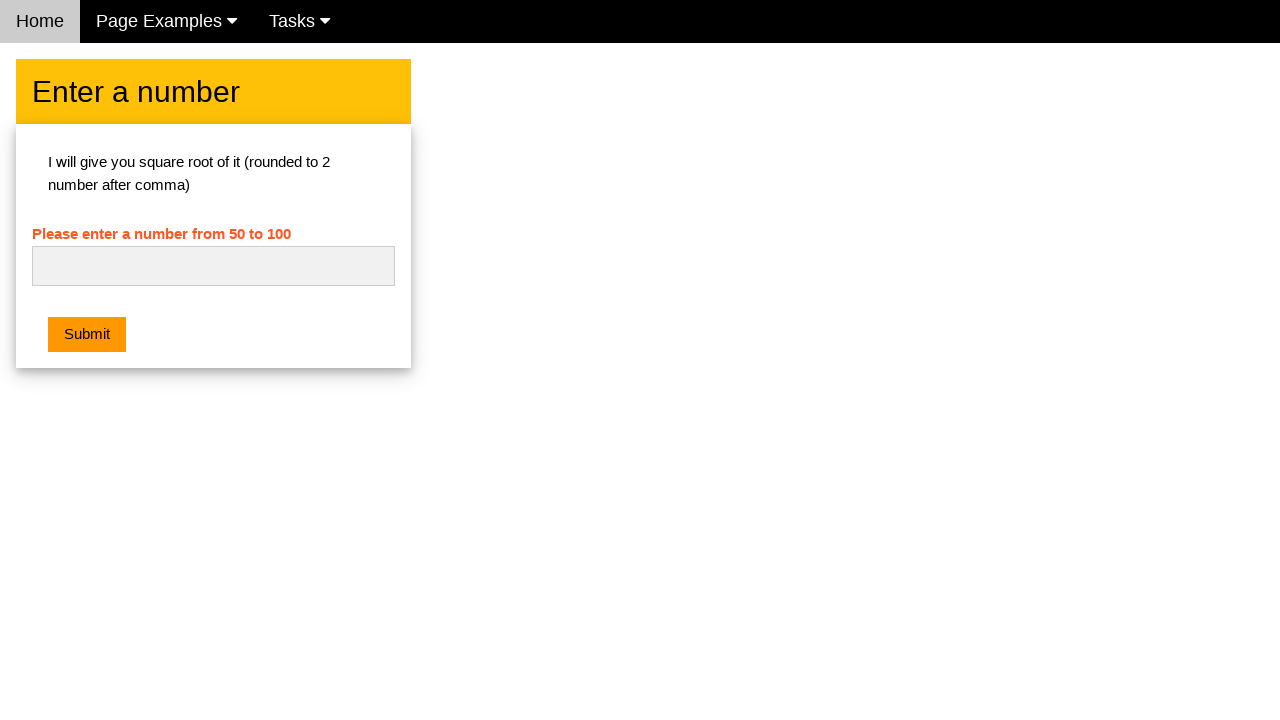

Cleared the number input field on #numb
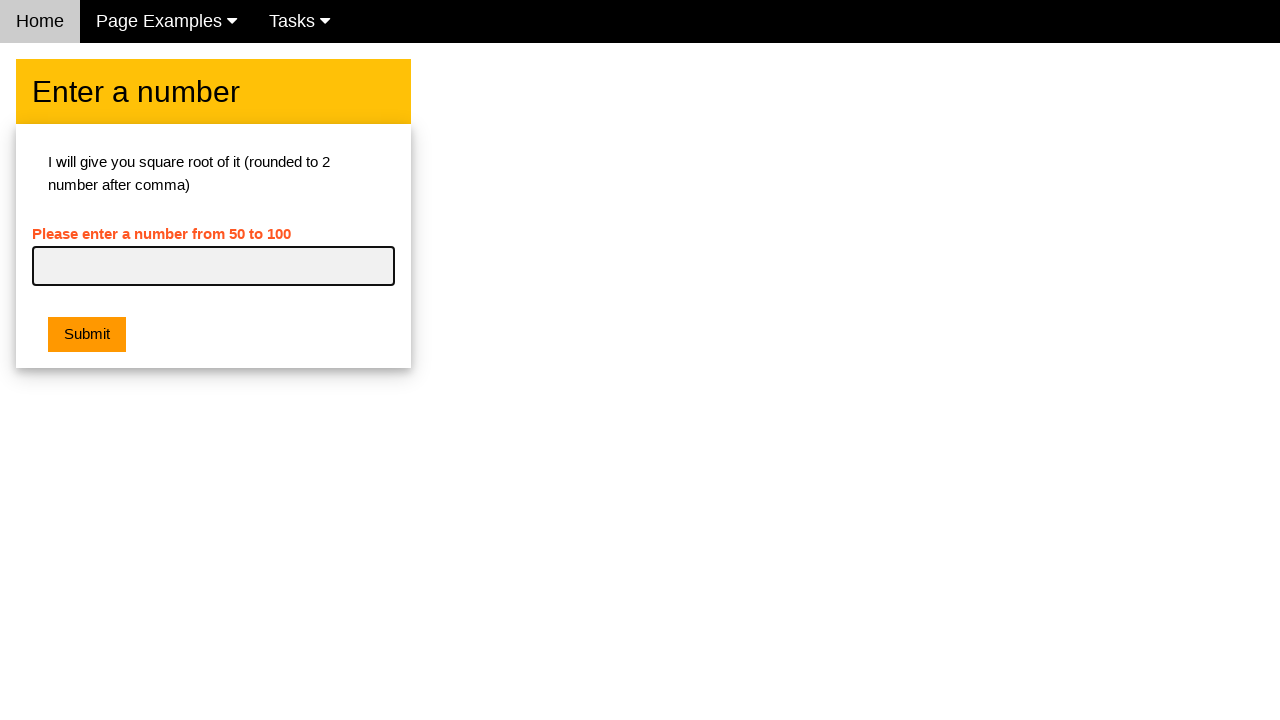

Entered valid number 99 (between 50 and 100) into the input field on #numb
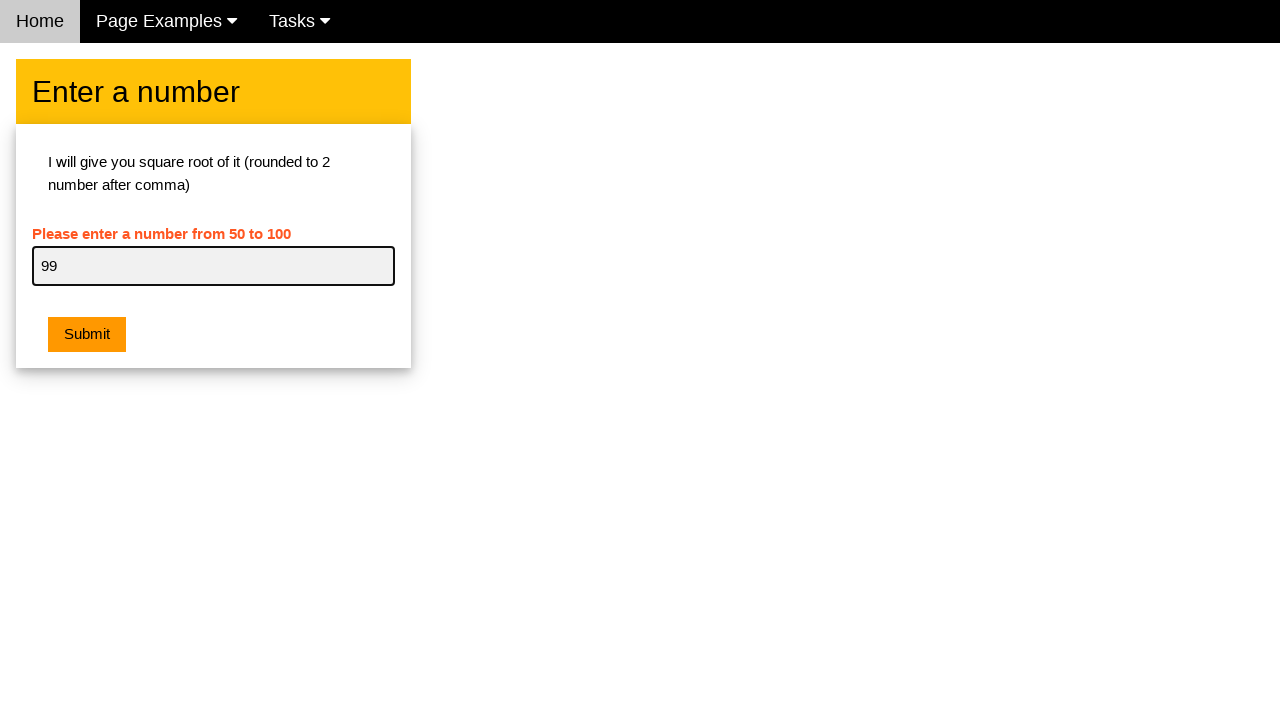

Set up dialog handler to accept alerts
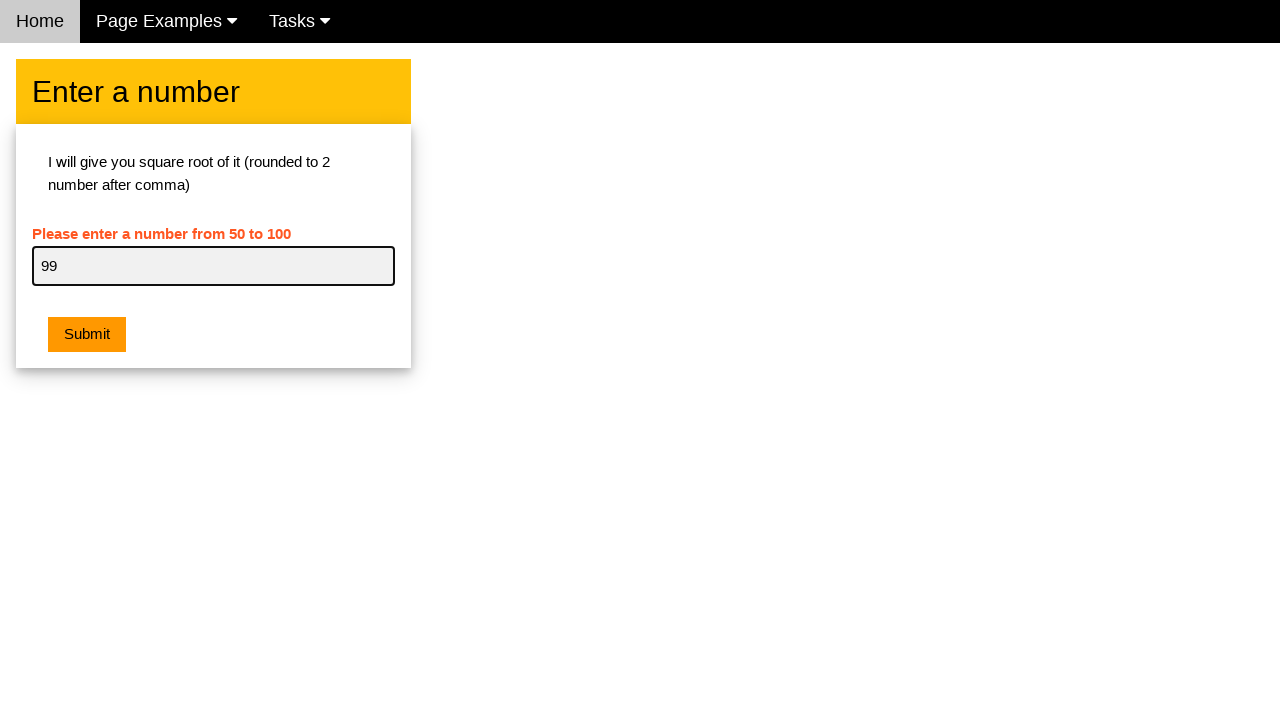

Clicked submit button to calculate square root at (87, 335) on xpath=//div[2]/button
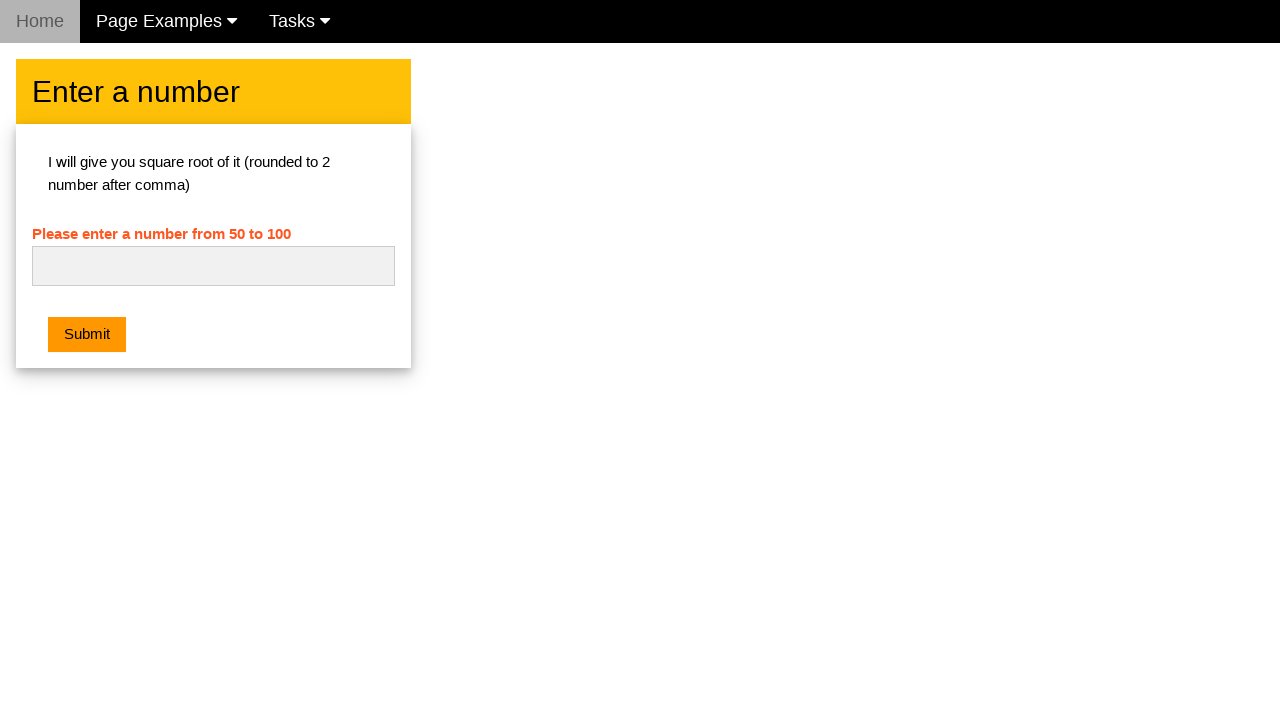

Waited for alert dialog to process and display square root result
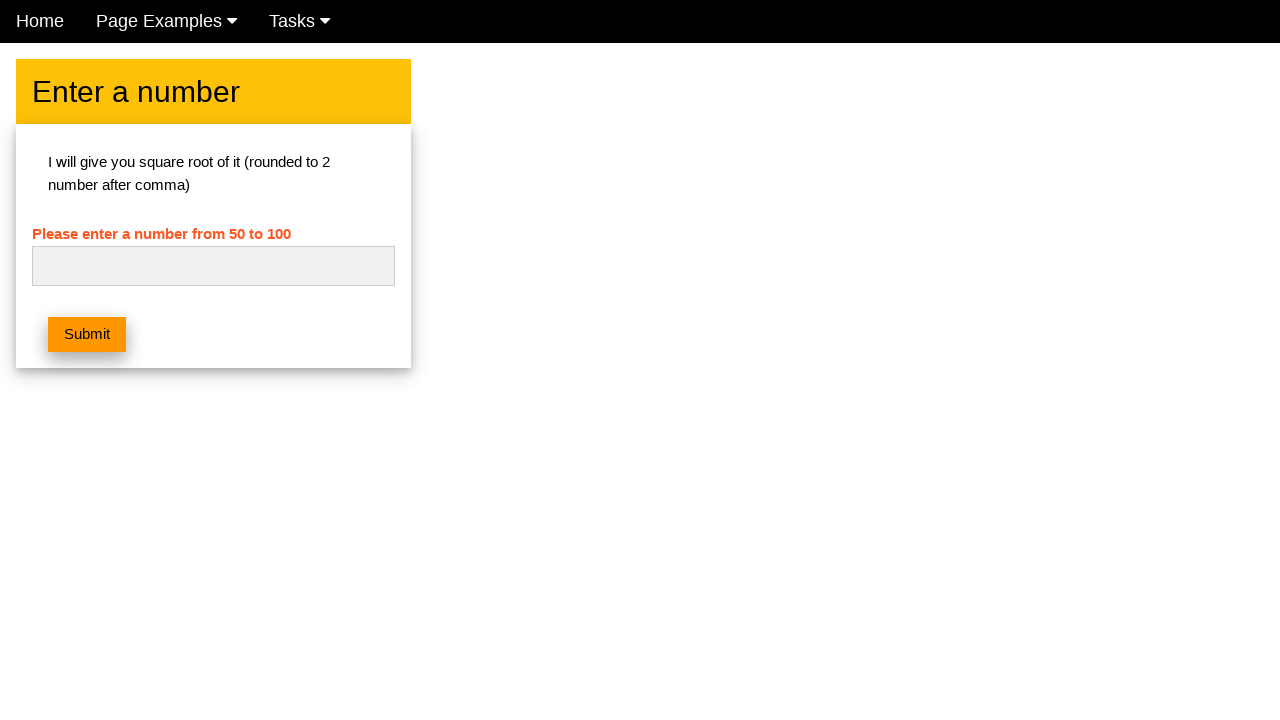

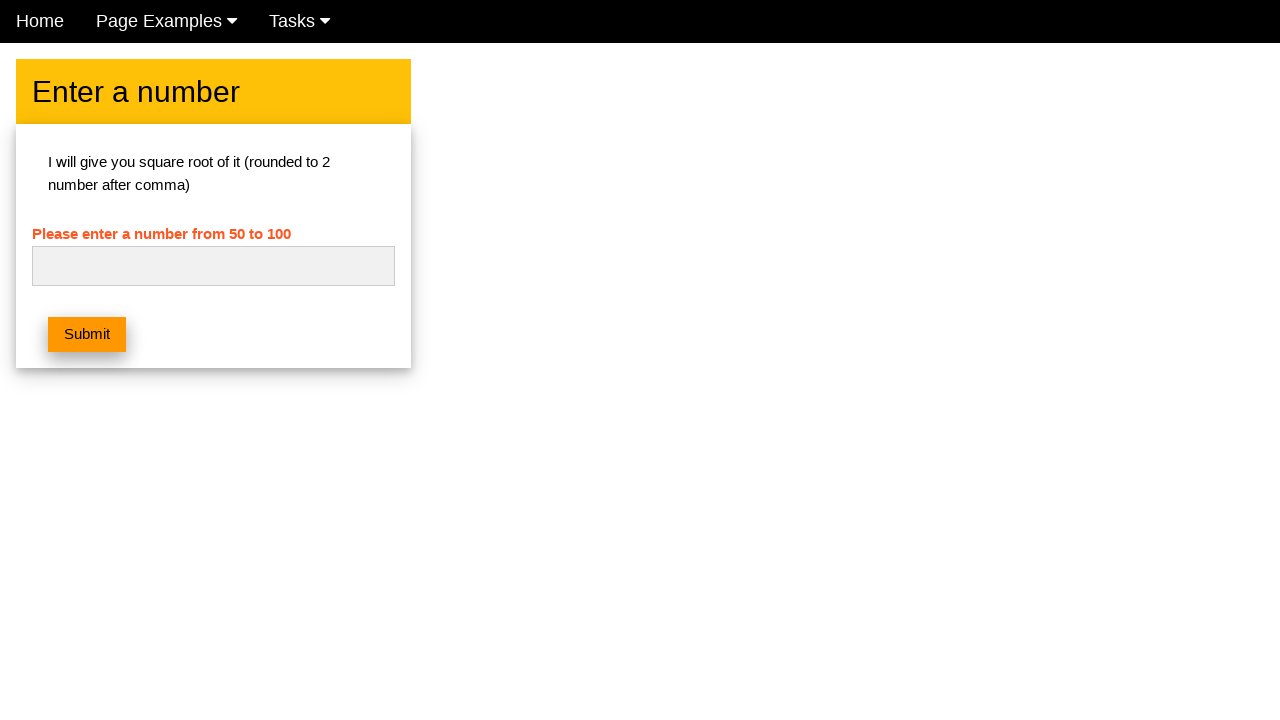